Tests sorting the Email column in ascending order by clicking the column header and verifying the text values are sorted correctly.

Starting URL: http://the-internet.herokuapp.com/tables

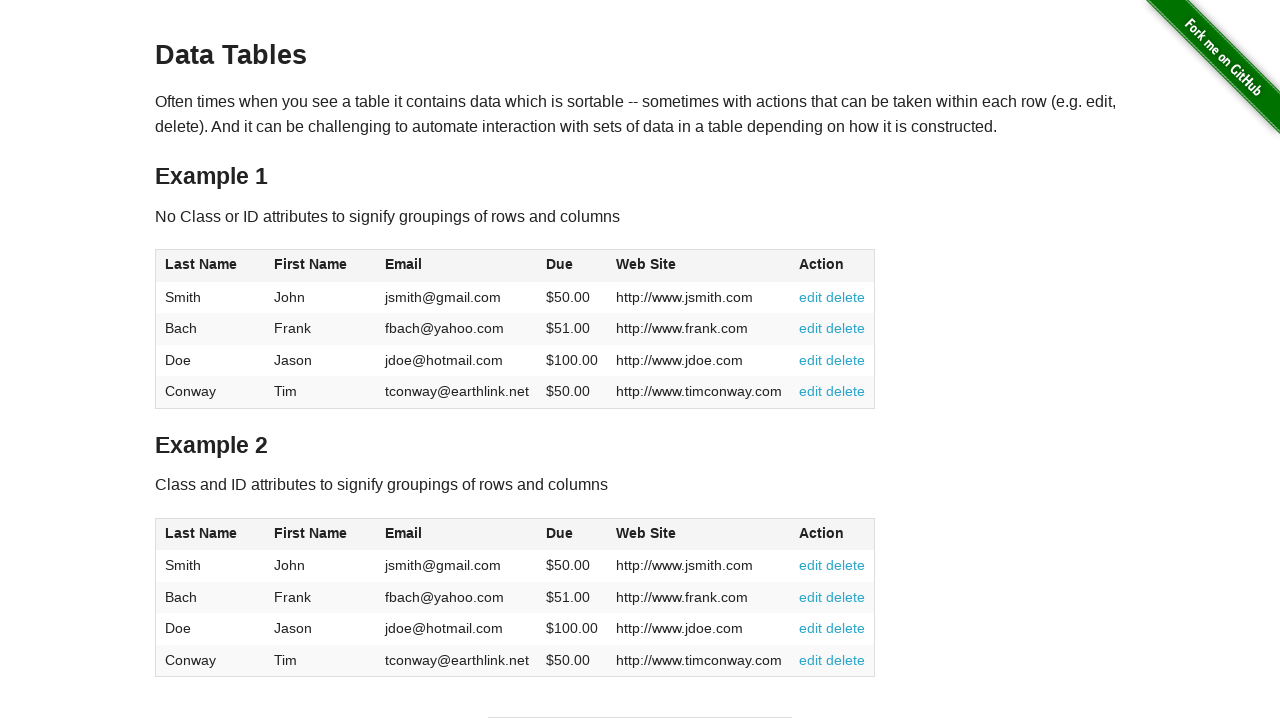

Clicked Email column header to sort ascending at (457, 266) on #table1 thead tr th:nth-of-type(3)
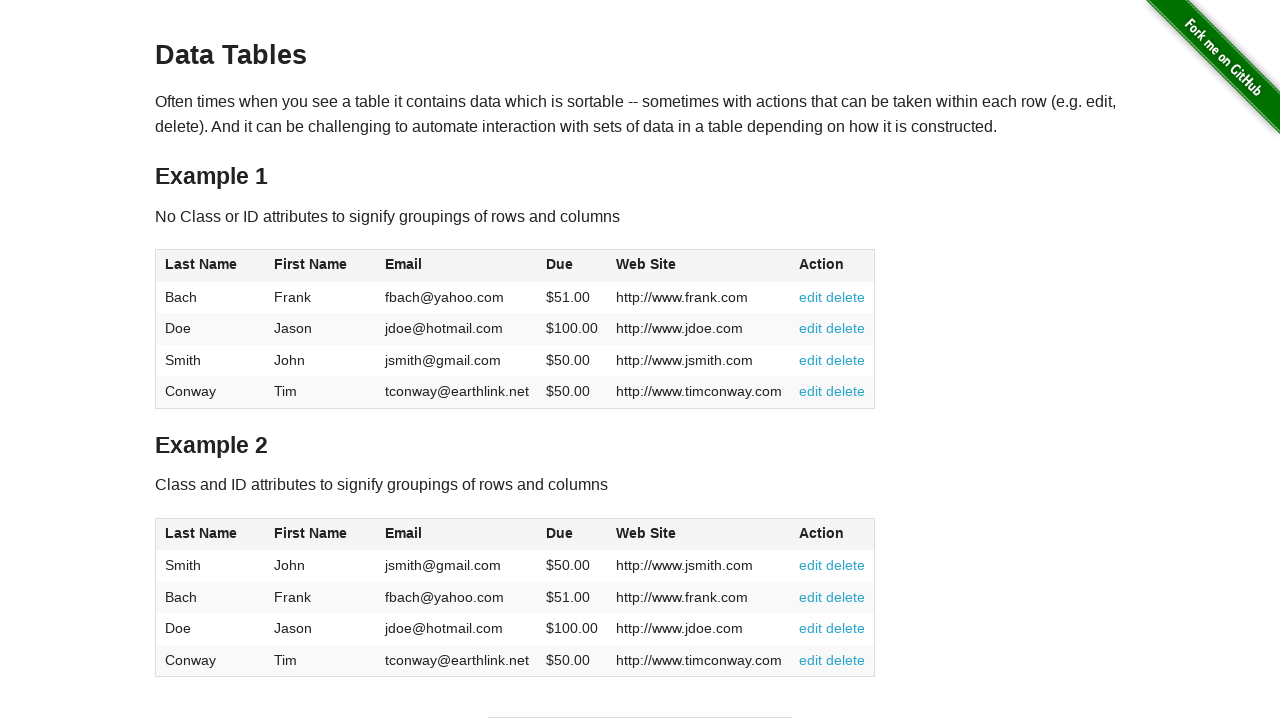

Email column data loaded and sorted
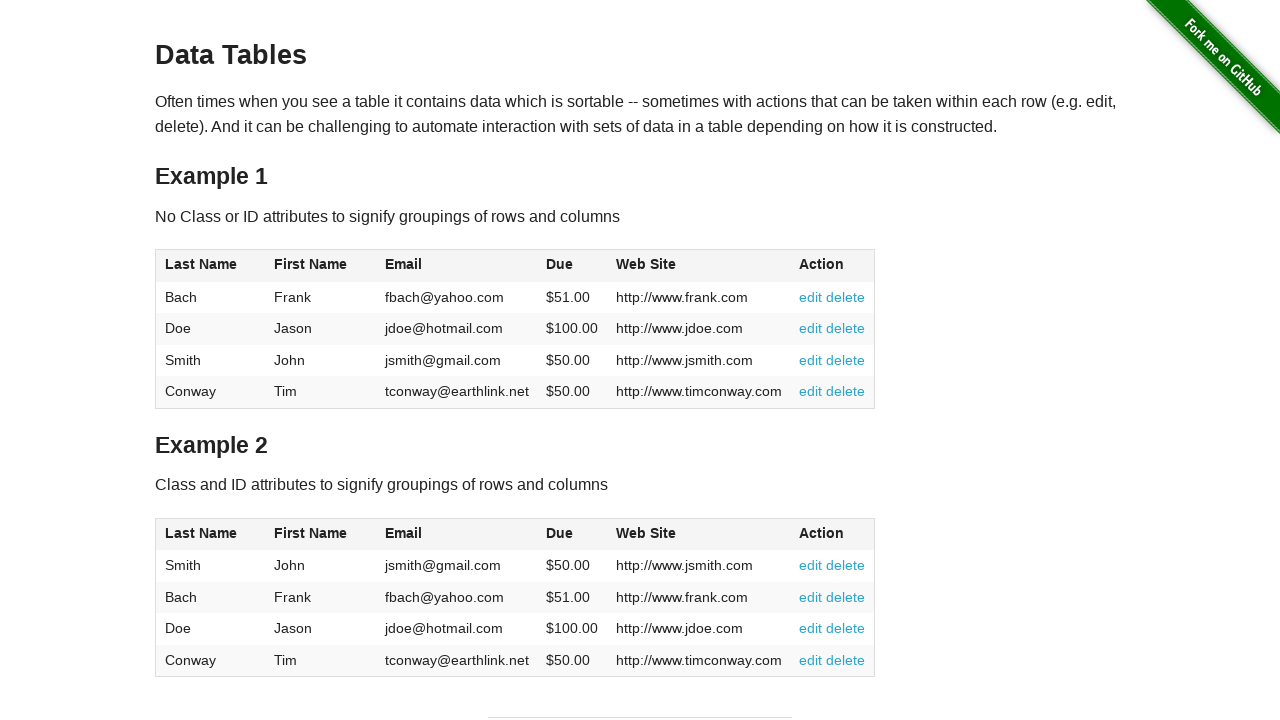

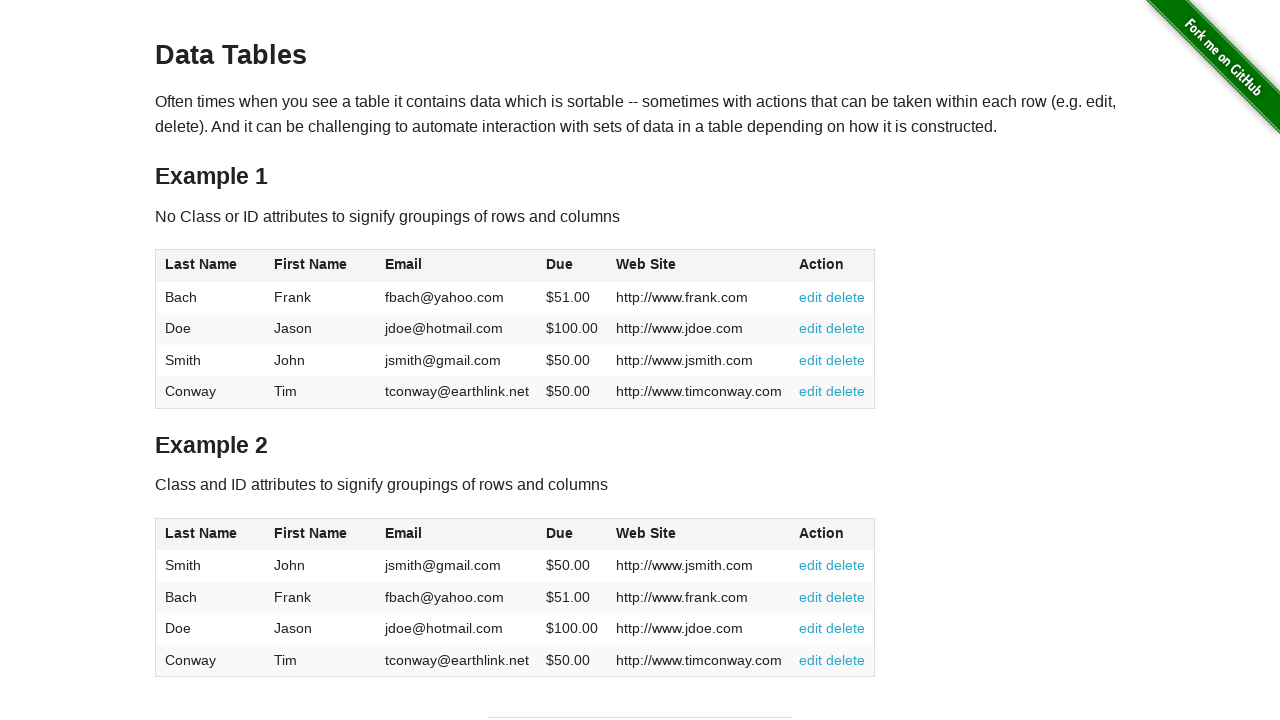